Tests element scoping functionality by selecting a radio button and filling a text field within specific form sections

Starting URL: https://artoftesting.com/samplesiteforselenium

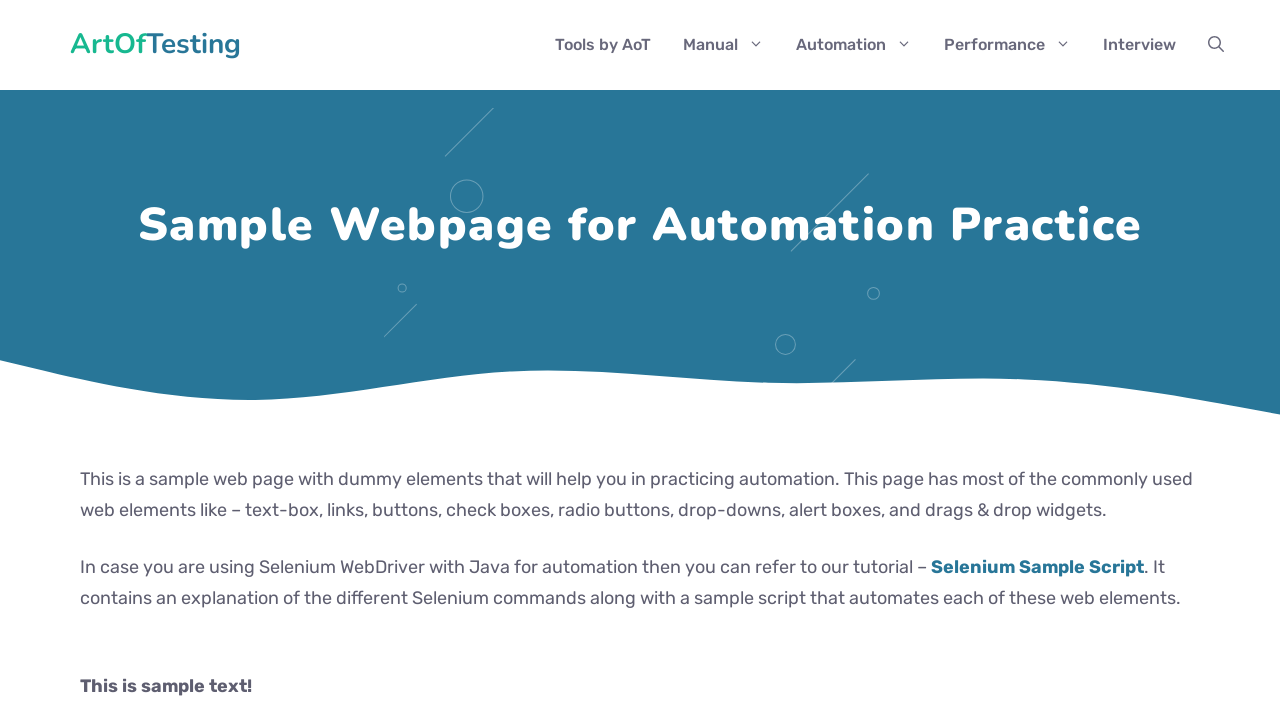

Selected male radio button within the first form section at (86, 360) on #commonWebElements > form:nth-of-type(1) >> #male
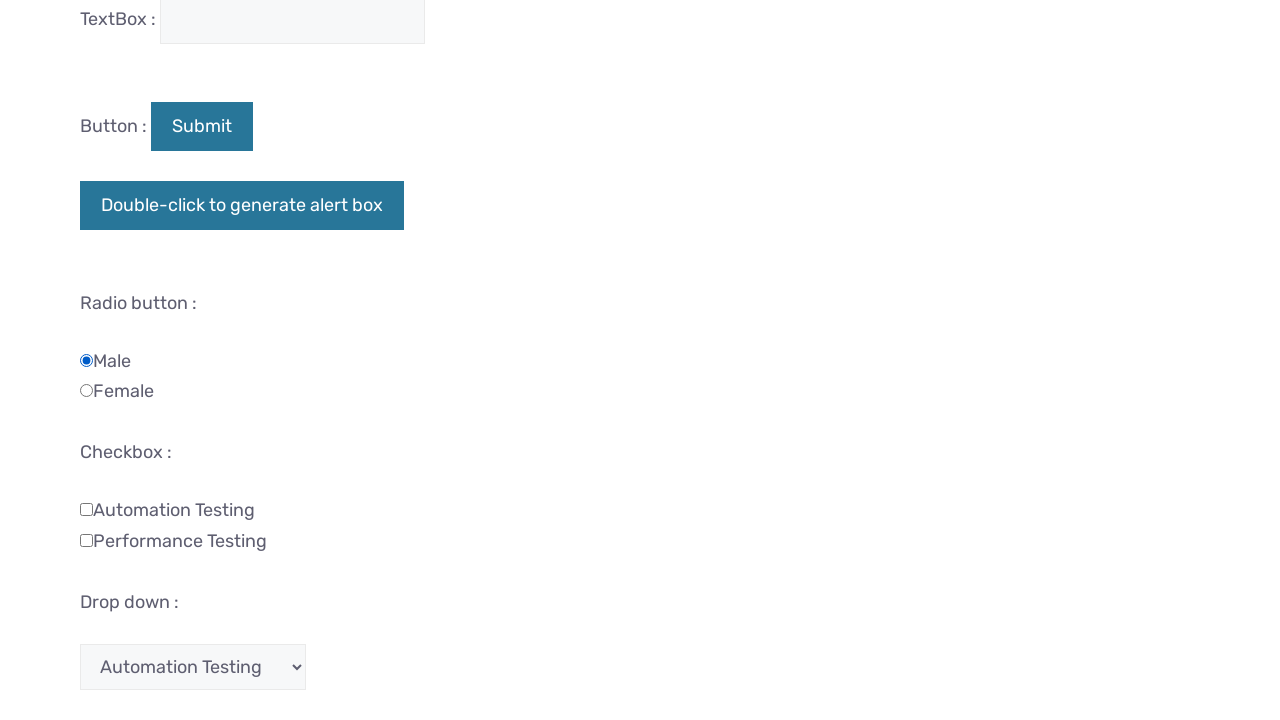

Filled first name field with 'vikas' on #fname
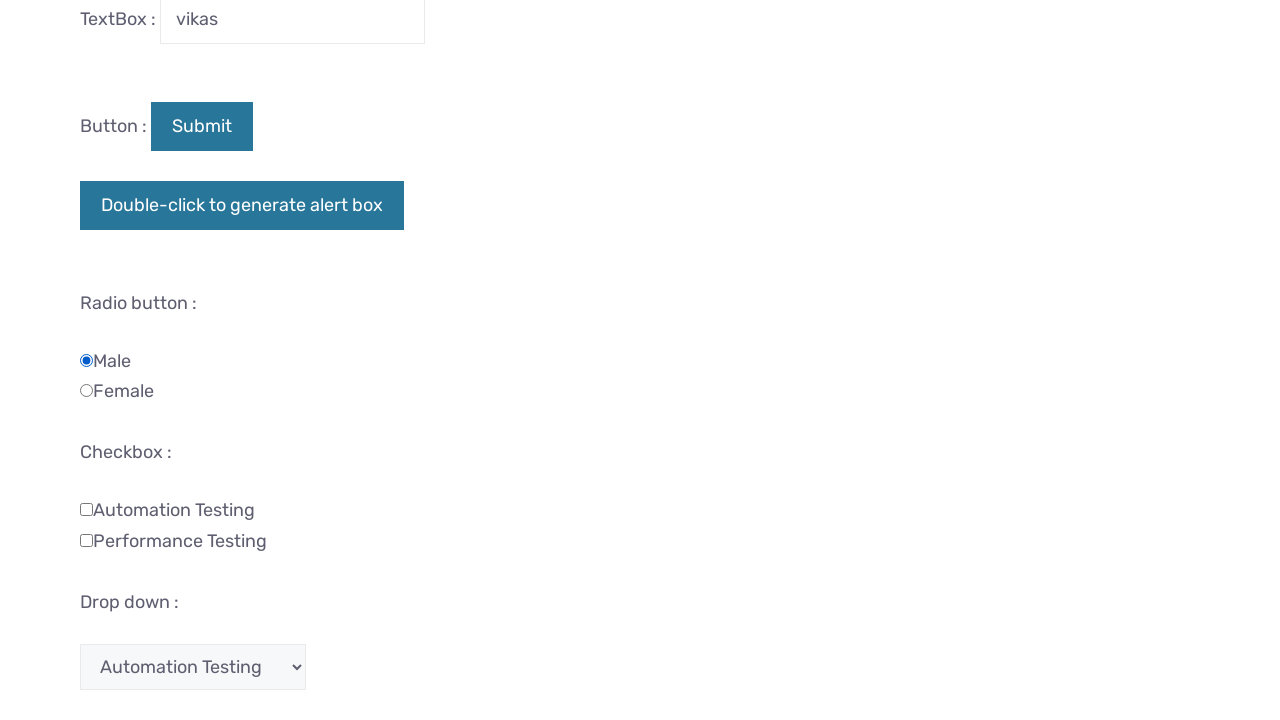

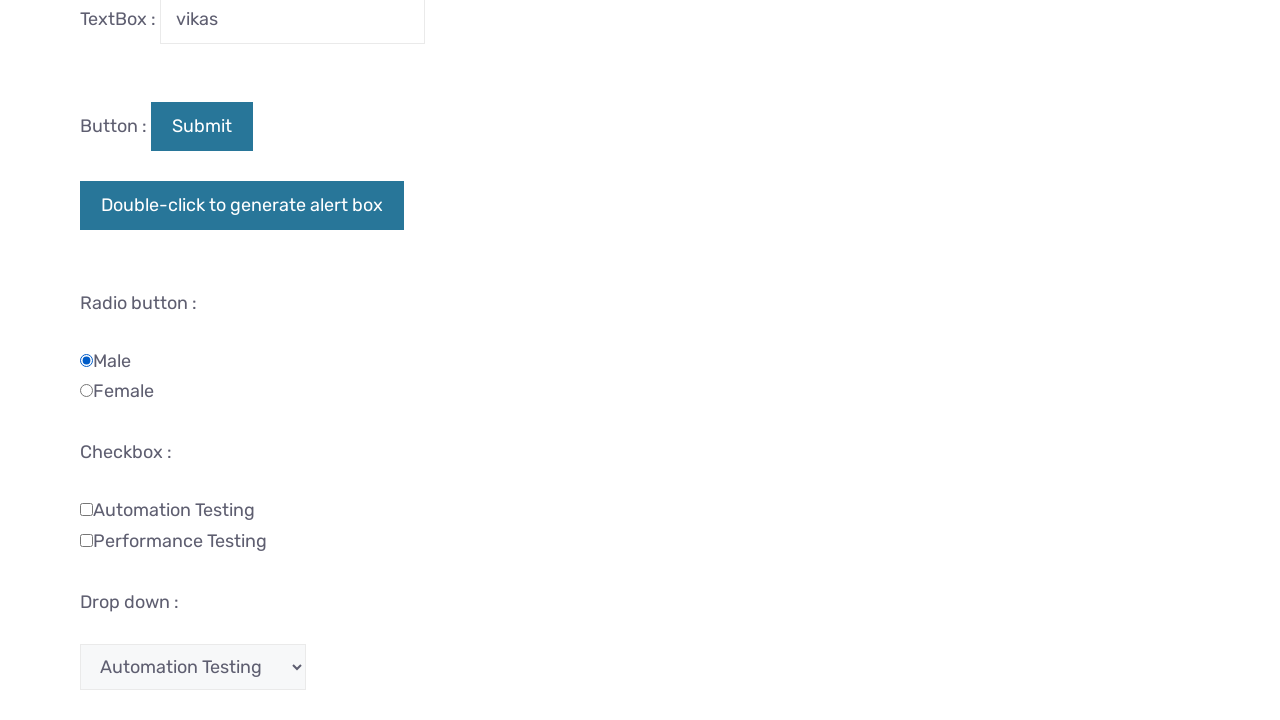